Tests date picker functionality by selecting a specific date (March 2, 1900) using dropdown selects for year and month

Starting URL: https://demoqa.com/date-picker

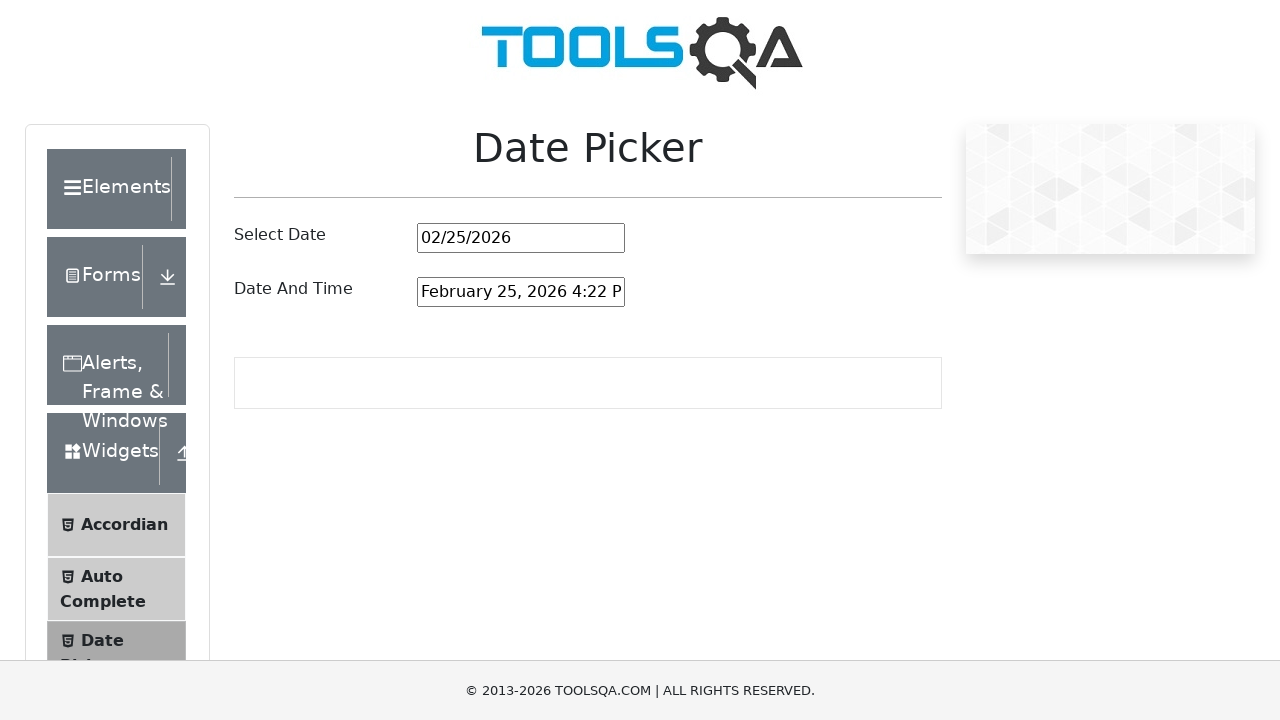

Clicked on date picker input to open calendar at (521, 238) on #datePickerMonthYearInput
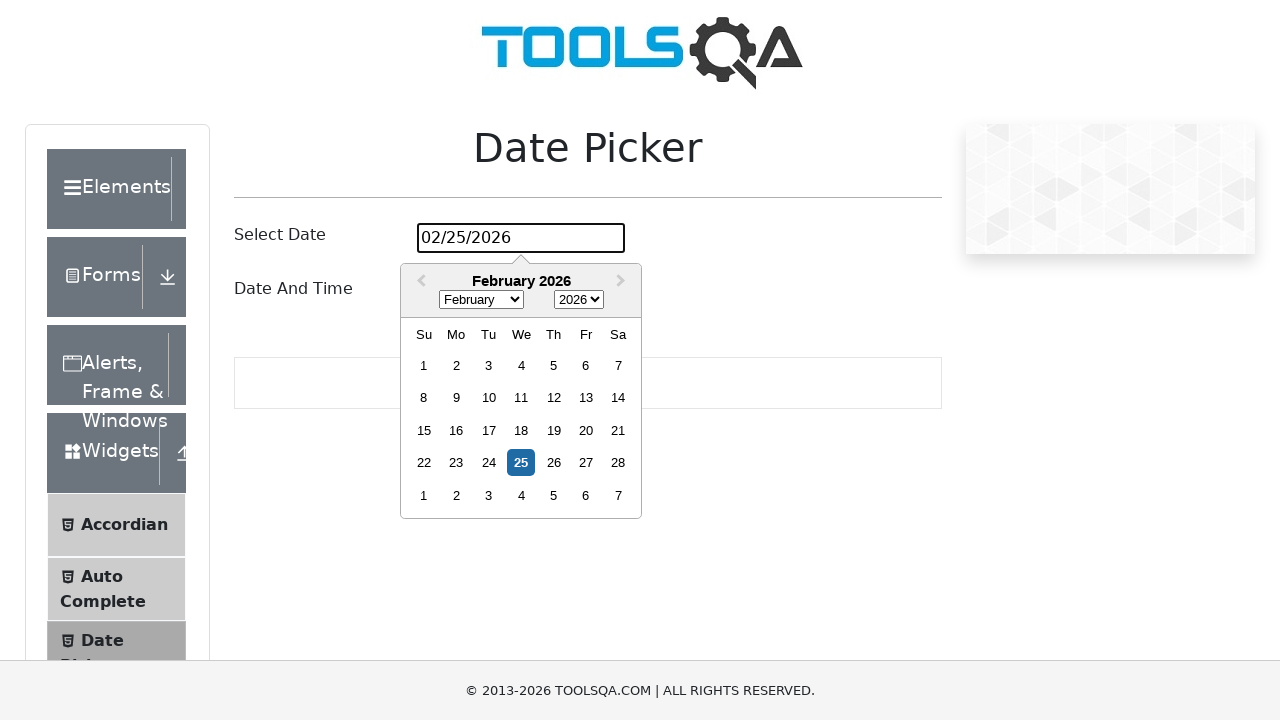

Selected year 1900 from year dropdown on .react-datepicker__year-select
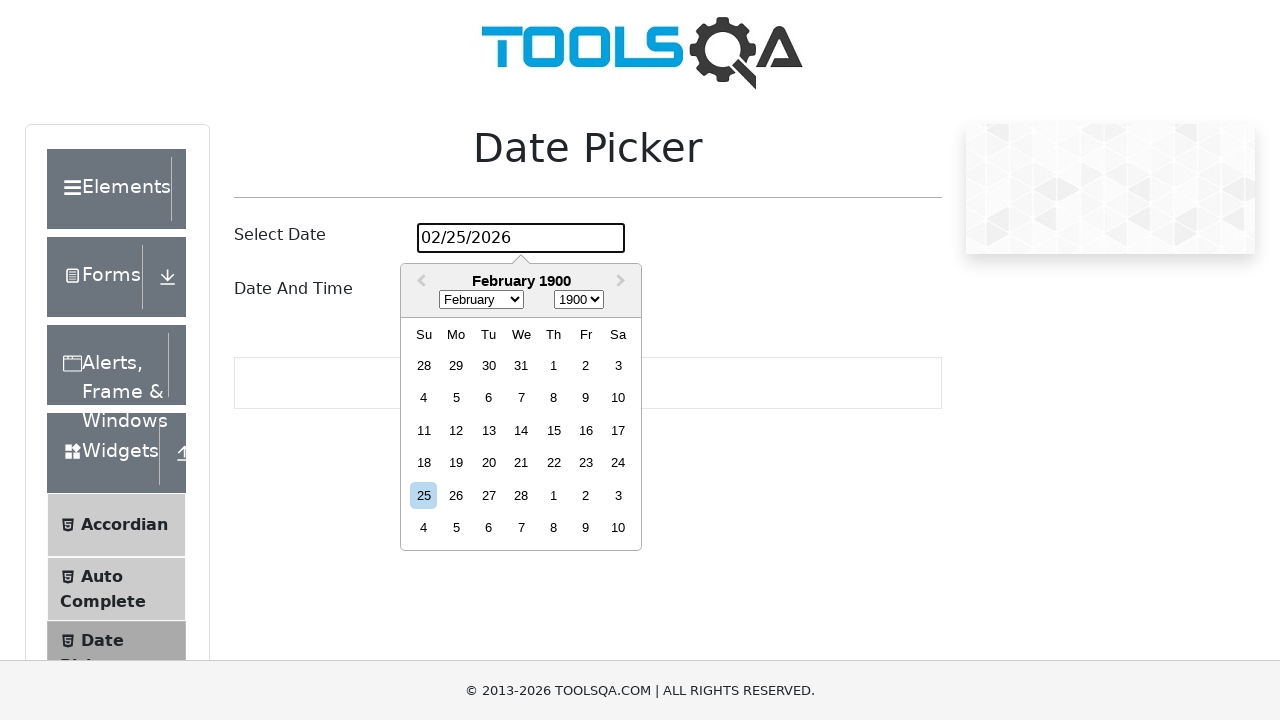

Selected March from month dropdown on .react-datepicker__month-select
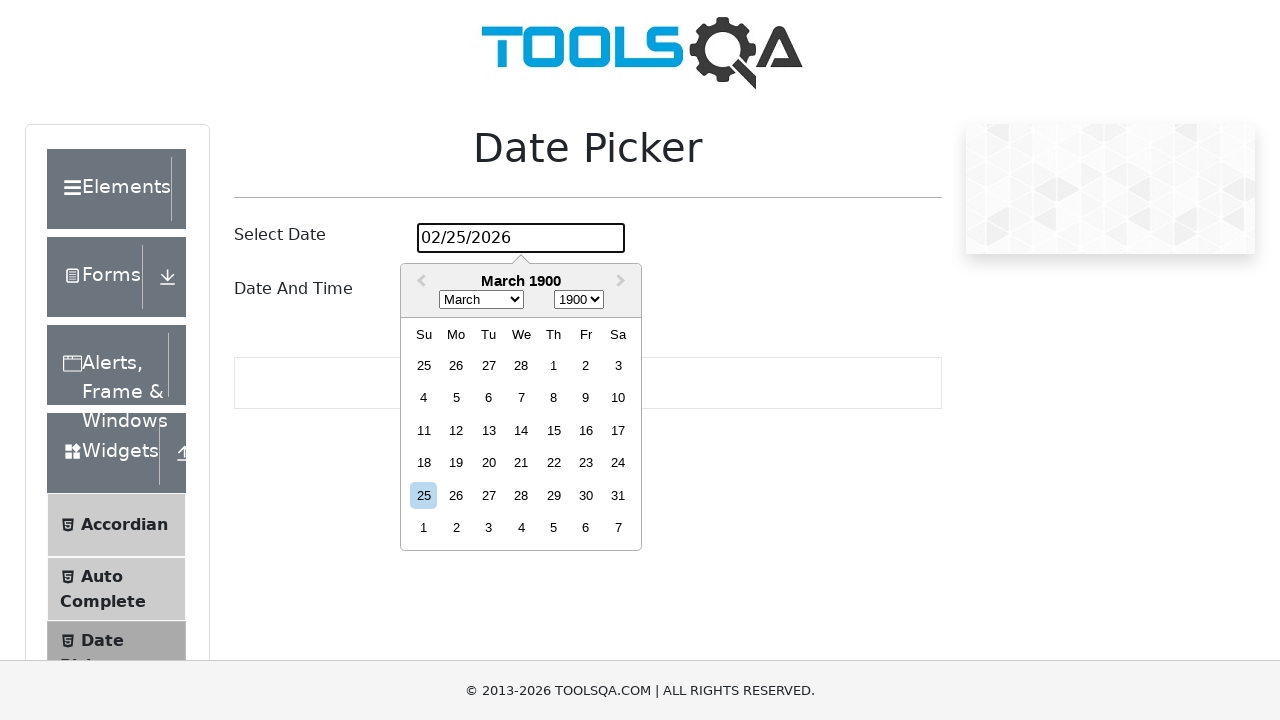

Clicked on day 02 in March to select March 2, 1900 at (586, 365) on xpath=//*[@class='react-datepicker__month']//*[contains(@class,'002') and contai
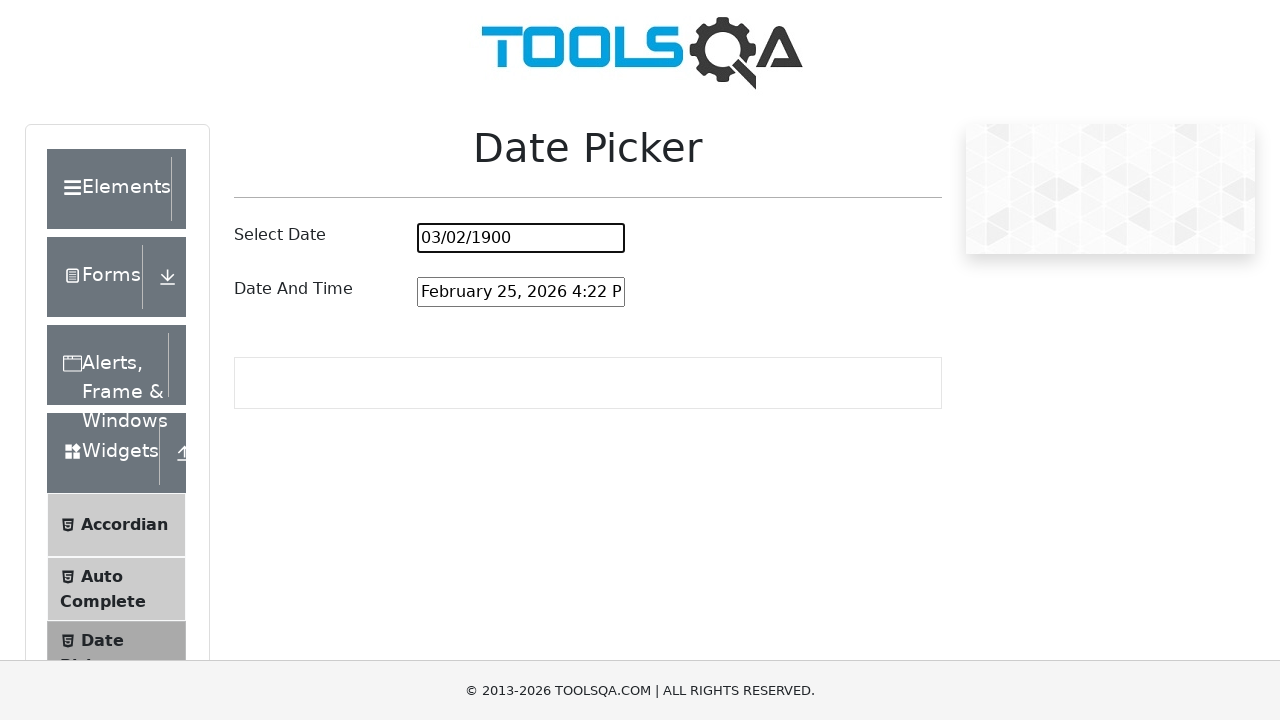

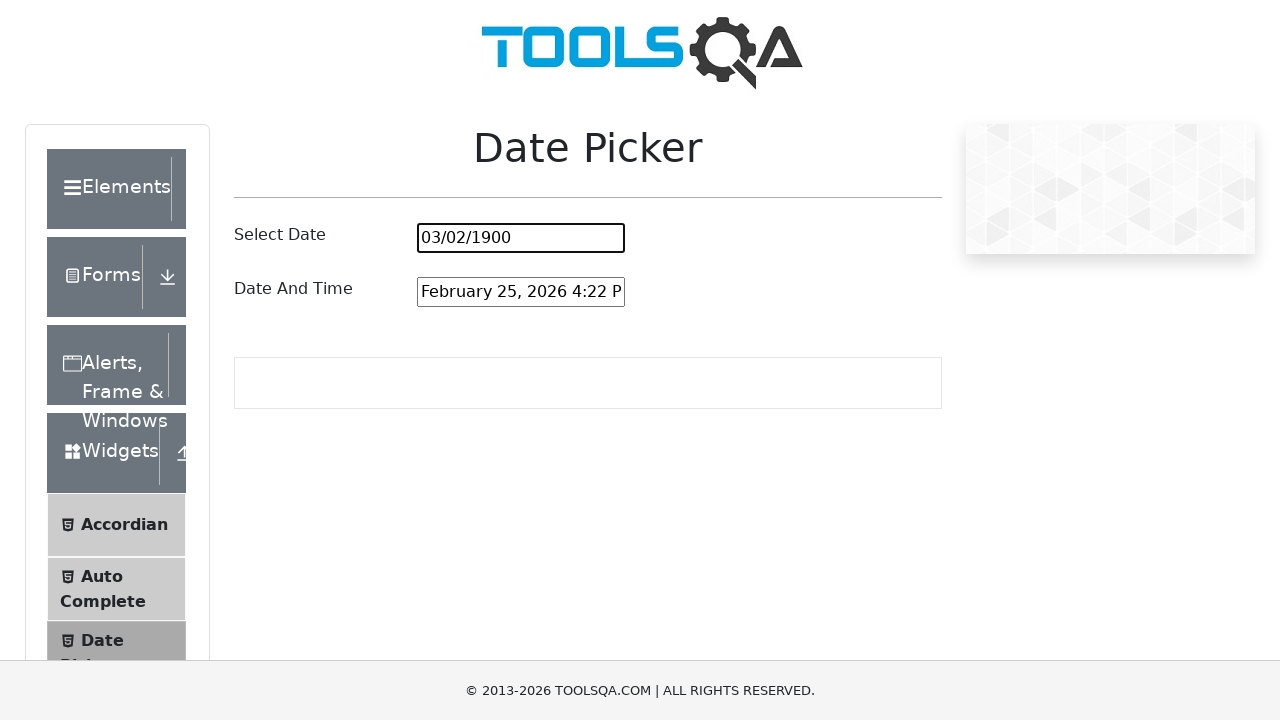